Tests the clickability of the "Data Science" button/link on the SkillFactory website homepage by clicking on it and waiting for navigation.

Starting URL: https://skillfactory.ru

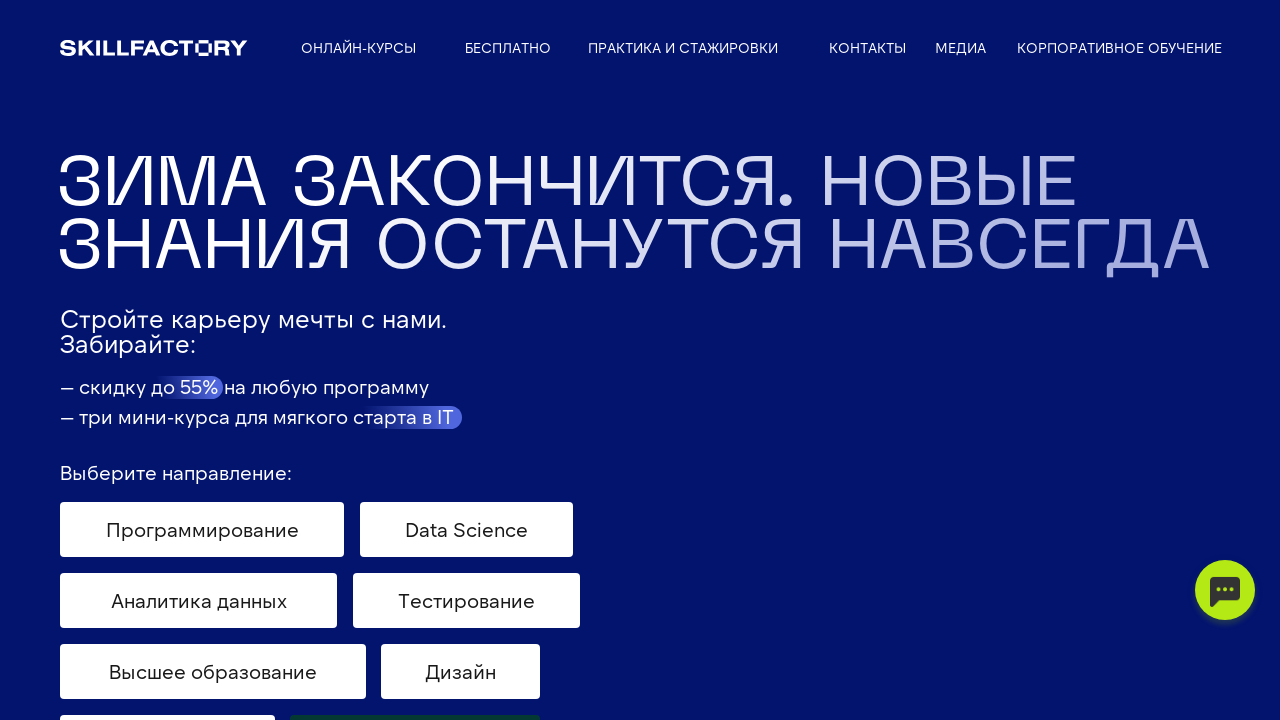

Clicked on the 'Data Science' button/link on SkillFactory homepage at (466, 530) on a:has-text('Data Science')
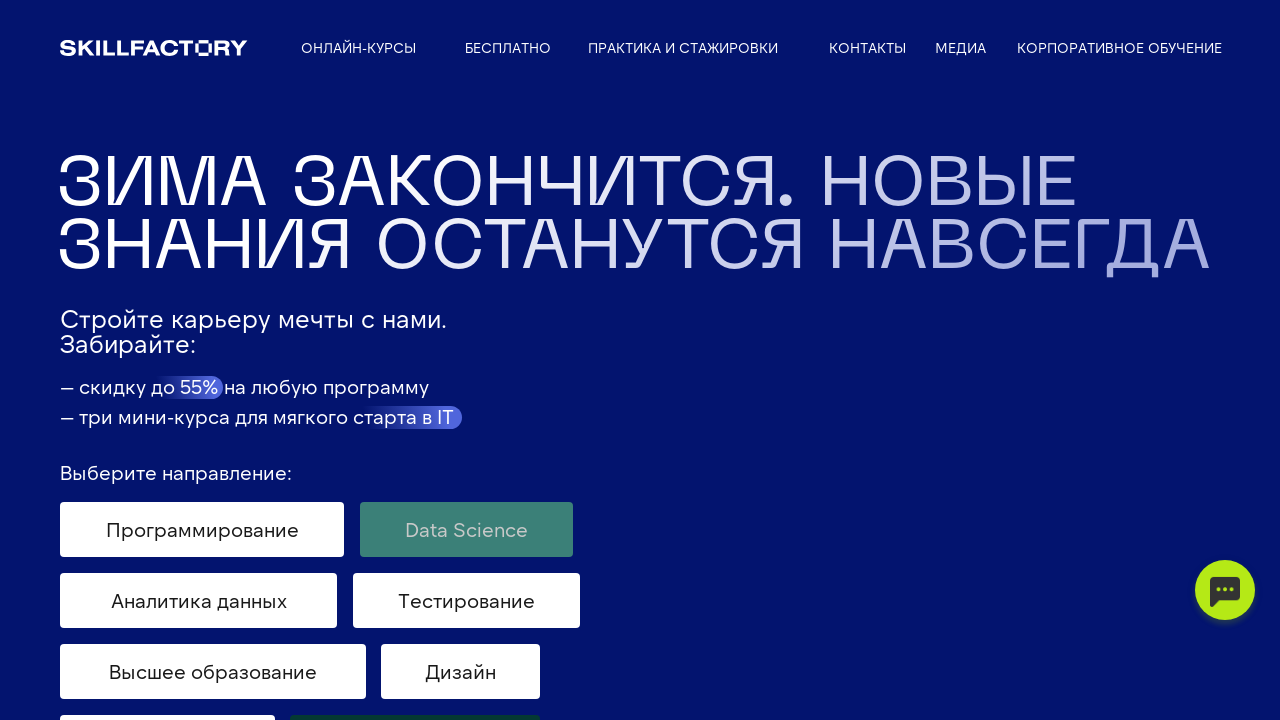

Waited for navigation to complete after clicking 'Data Science' link
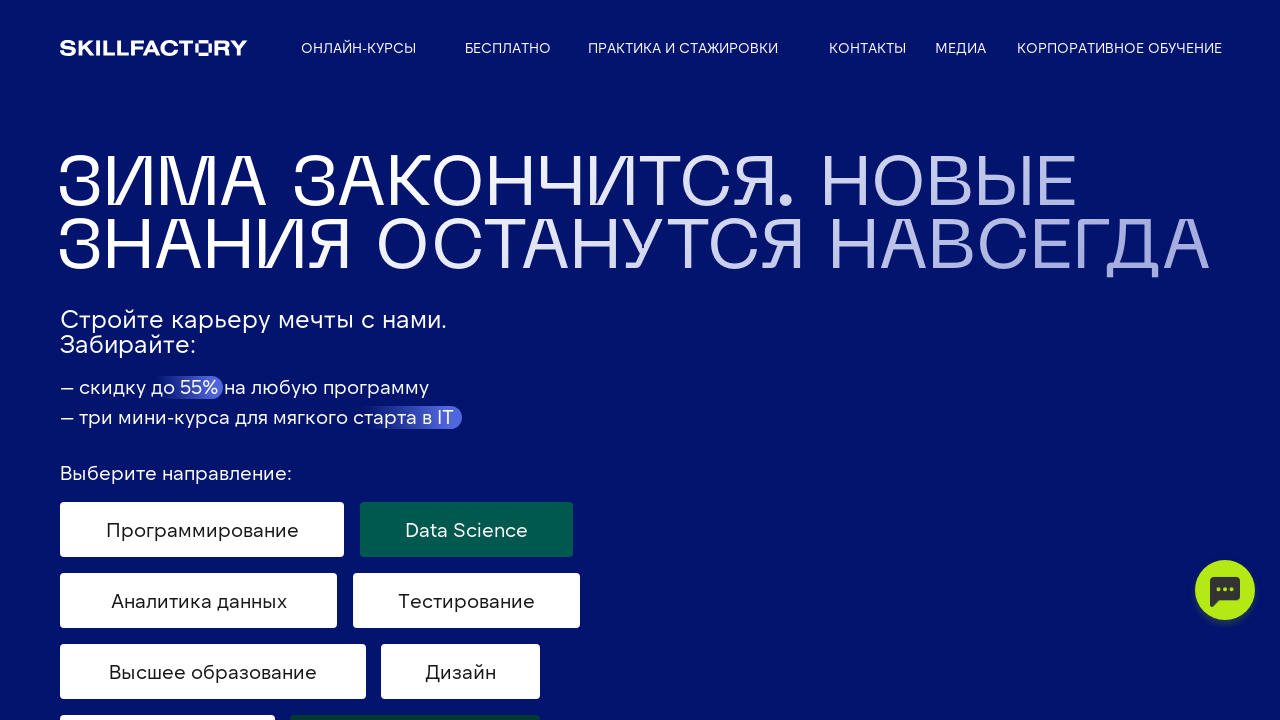

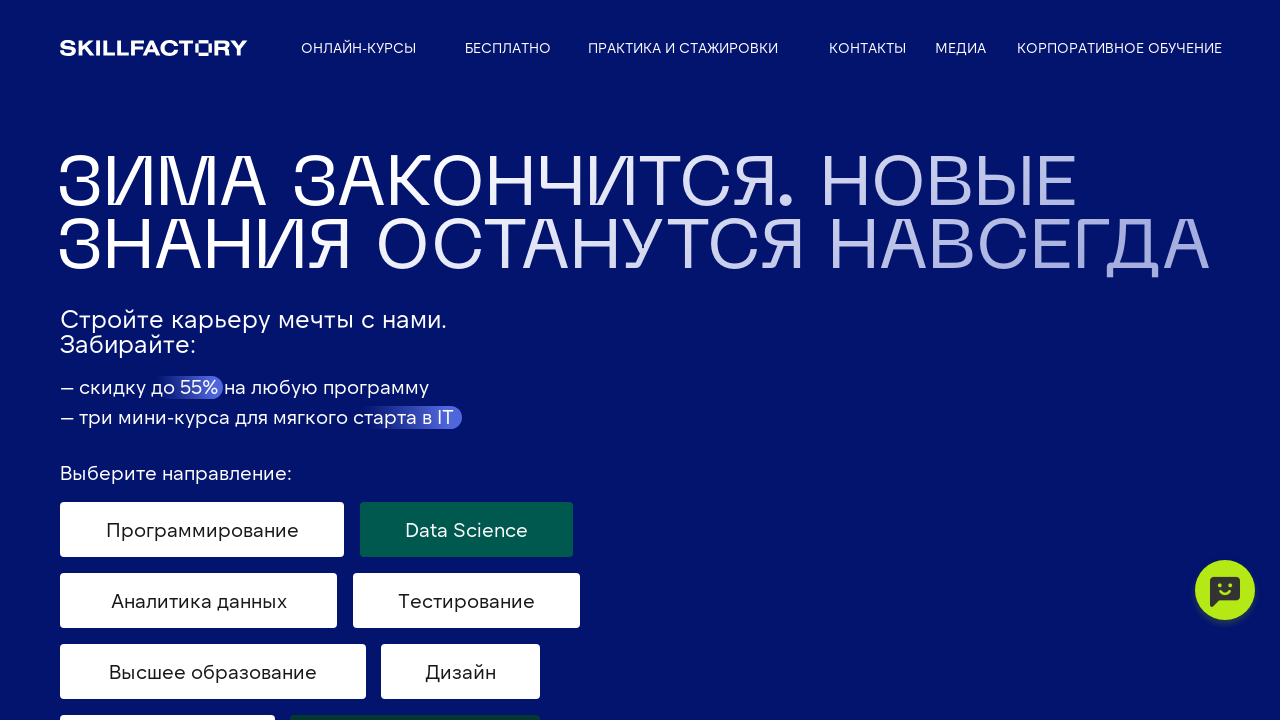